Tests a registration form by filling in first name, last name, and email fields, then submitting the form and verifying the success message is displayed.

Starting URL: http://suninjuly.github.io/registration1.html

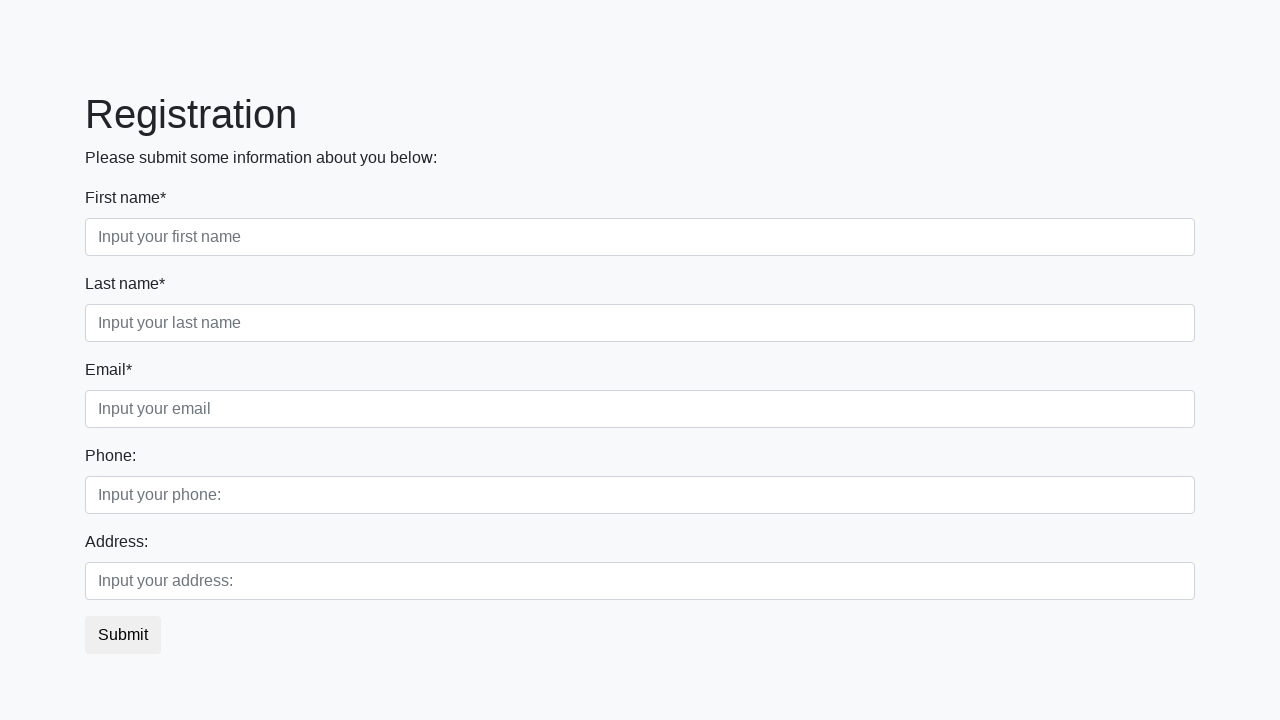

Filled first name field with 'Ivan' on [placeholder='Input your first name']
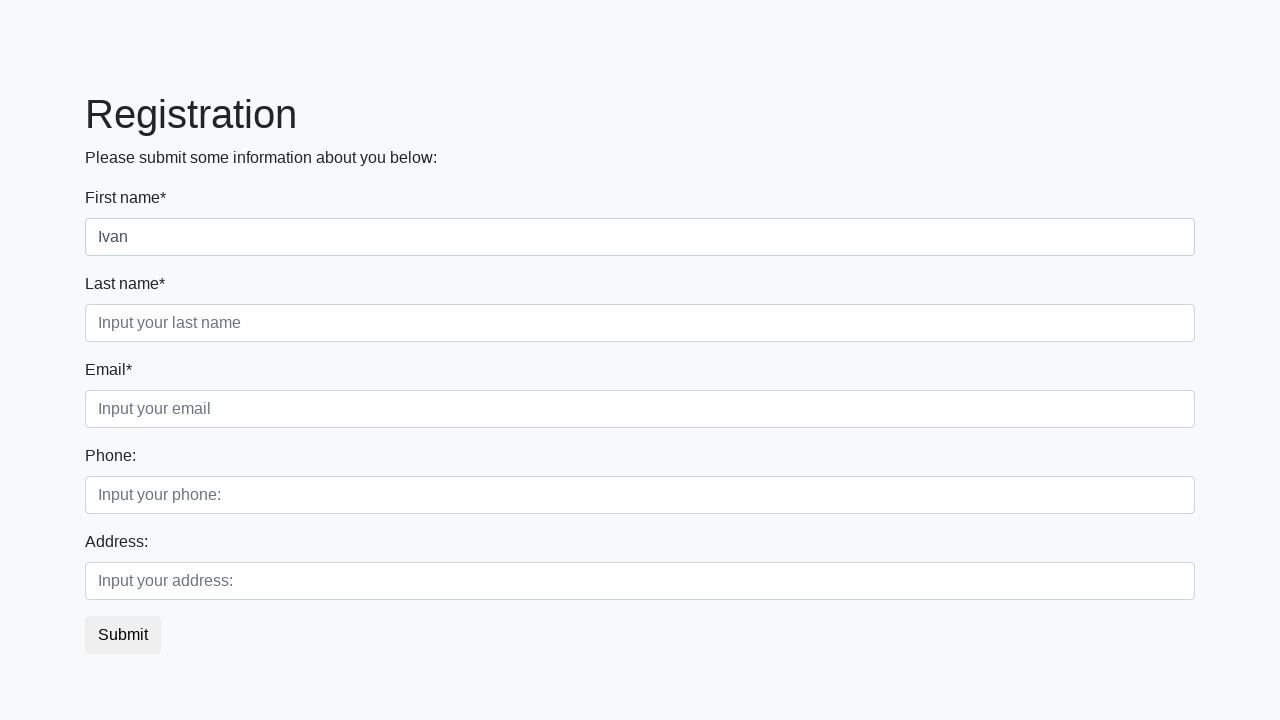

Filled last name field with 'Ivanov' on [placeholder='Input your last name']
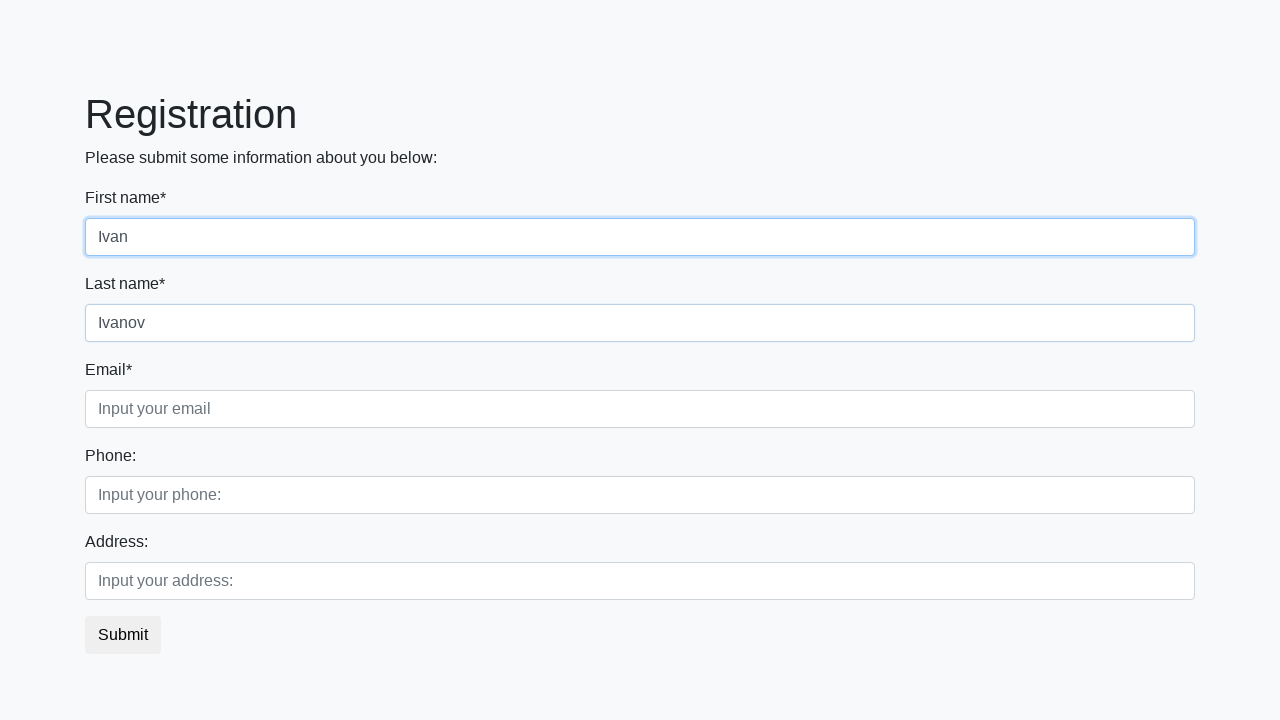

Filled email field with 'IvanIvanov@ivan.com' on [placeholder='Input your email']
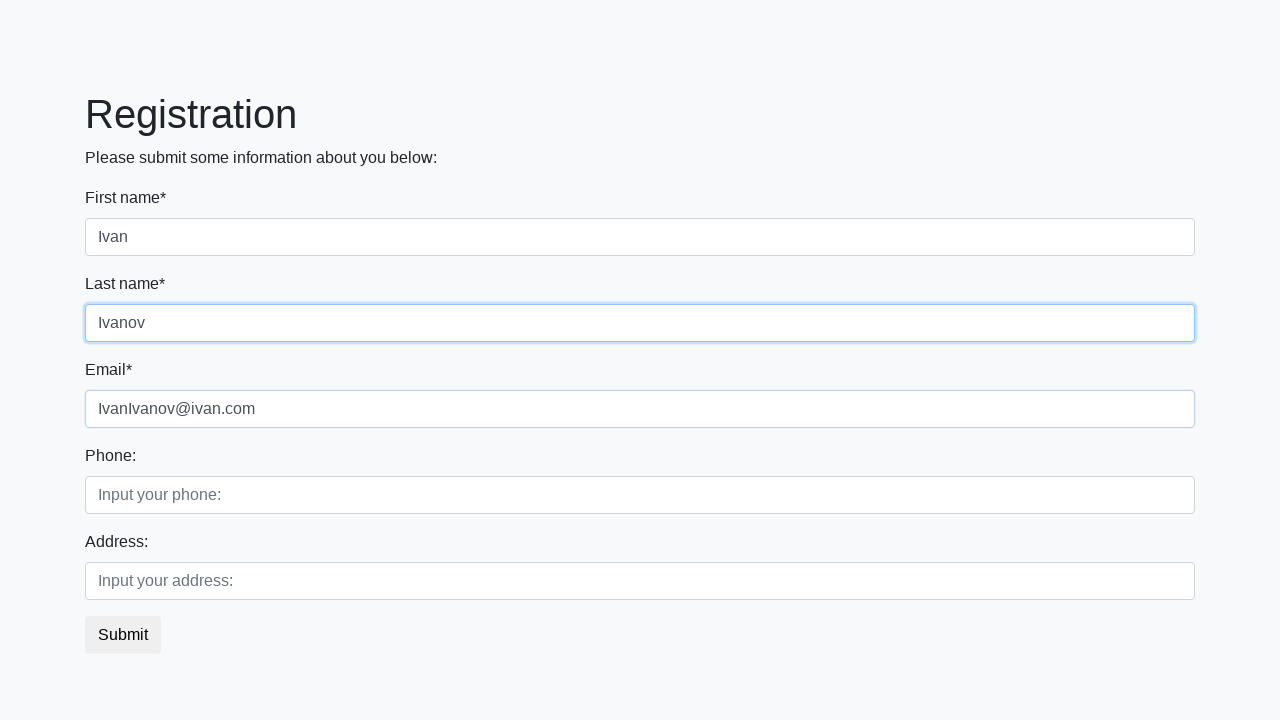

Clicked submit button at (123, 635) on button.btn
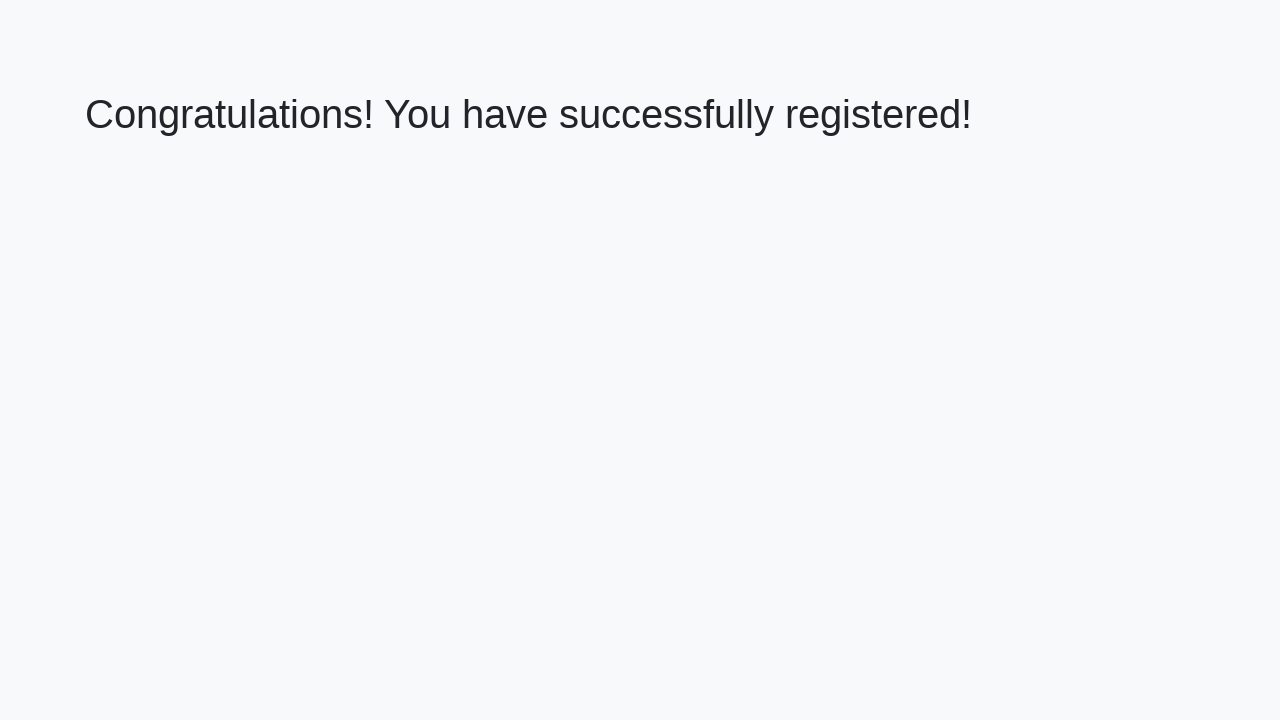

Success message heading loaded
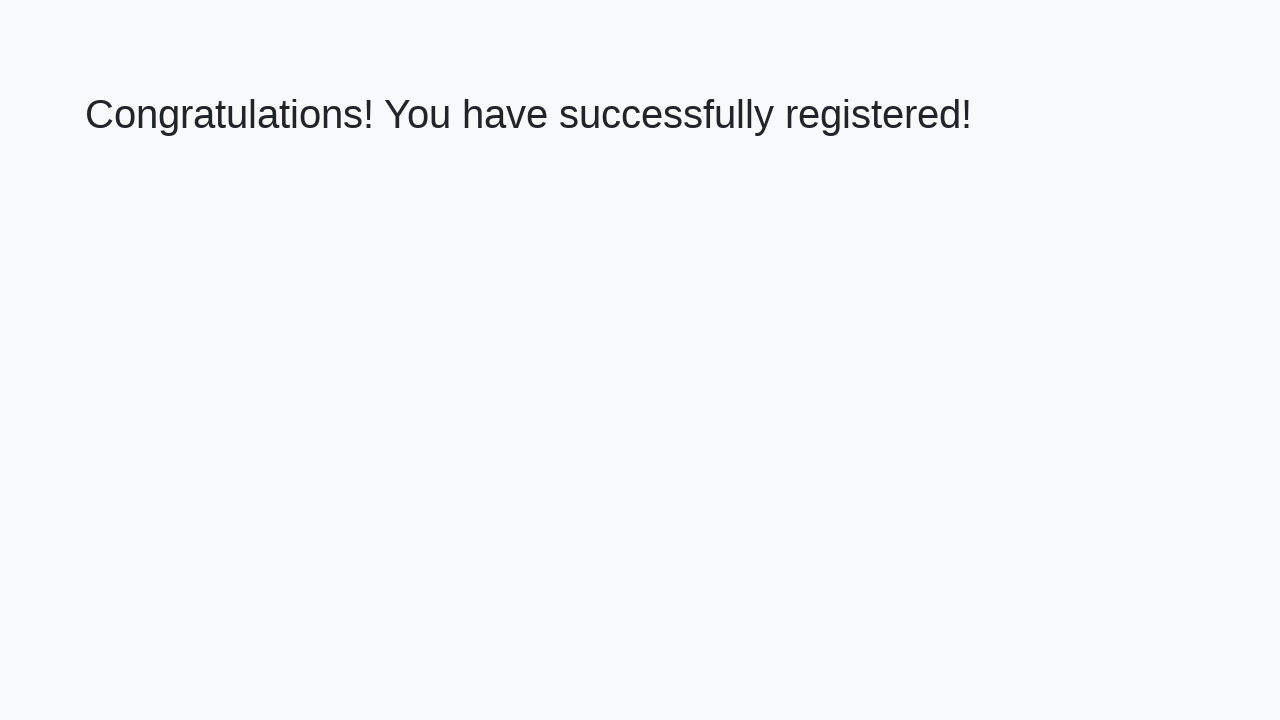

Retrieved success message text
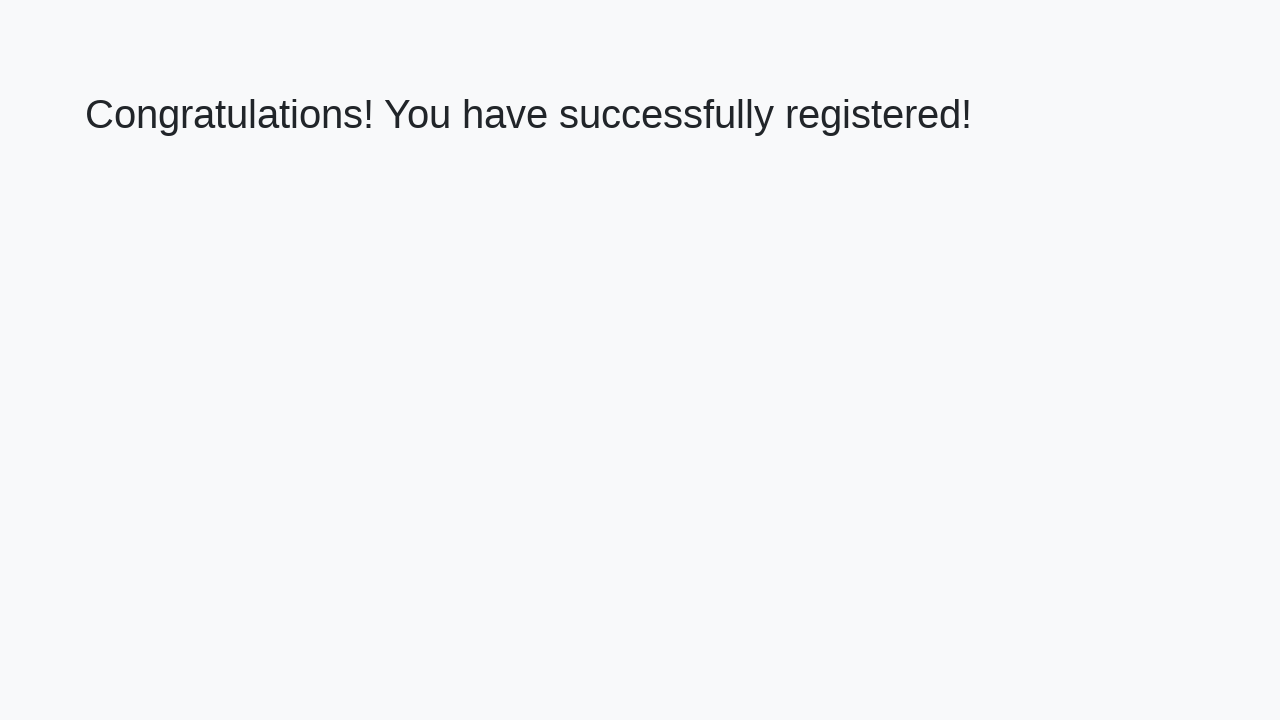

Verified success message: 'Congratulations! You have successfully registered!'
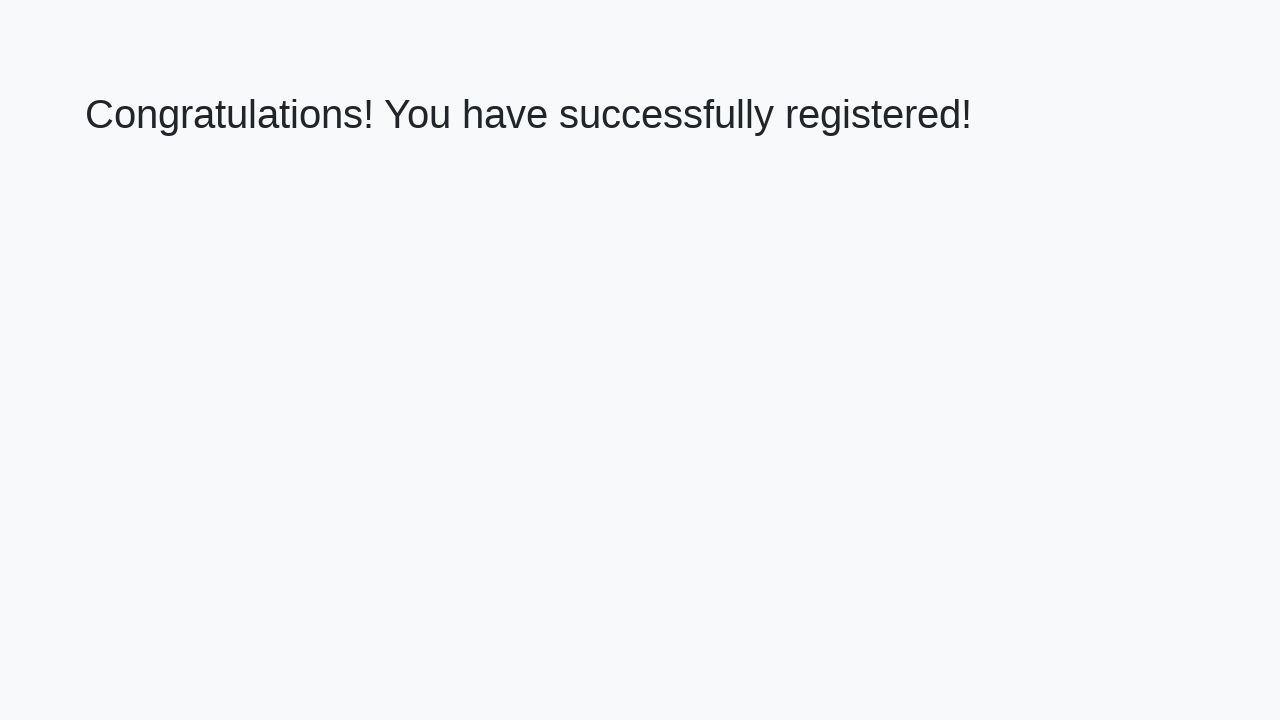

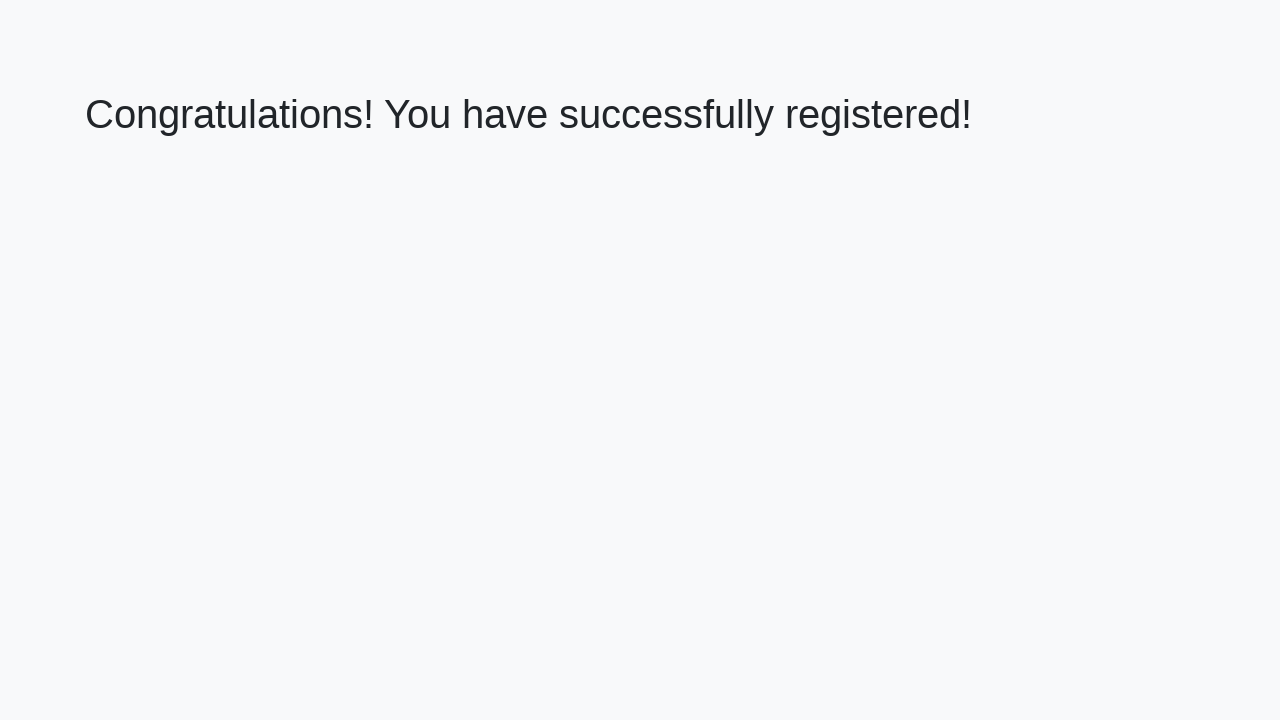